Tests file download functionality by clicking a download button on the Leafground practice page

Starting URL: https://www.leafground.com/file.xhtml

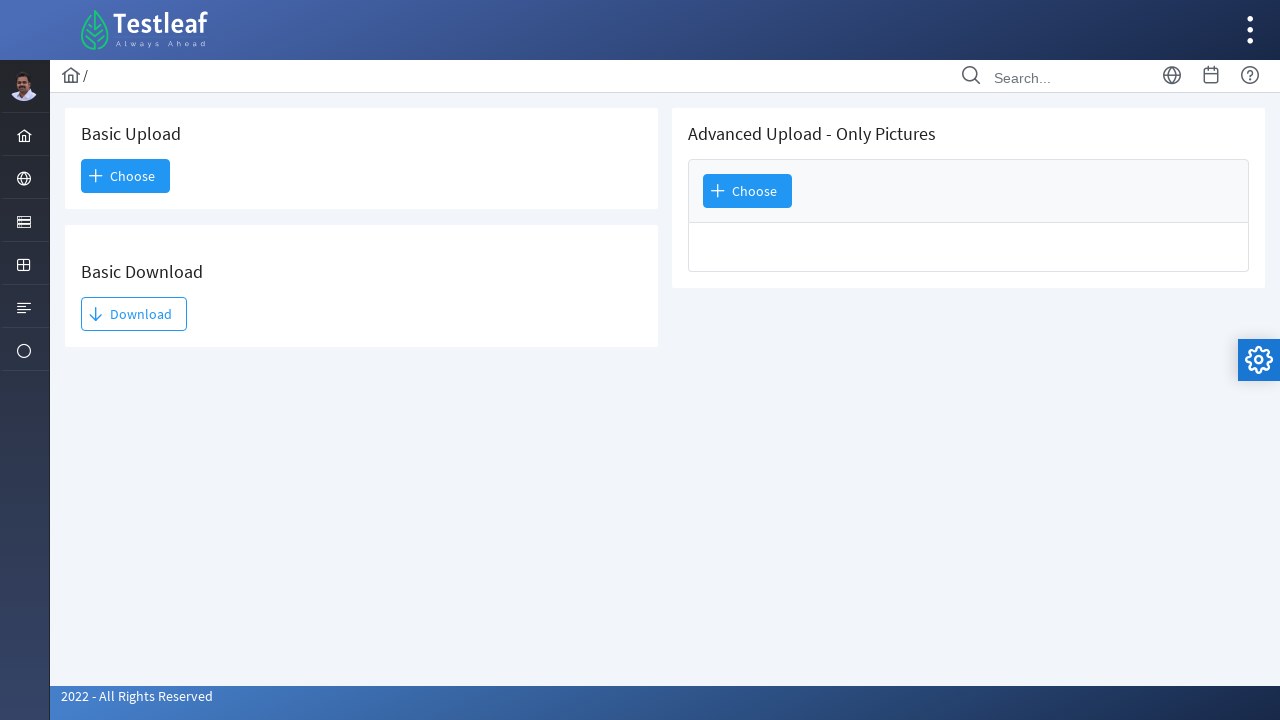

Clicked download button to initiate file download at (134, 314) on xpath=//*[@id='j_idt93:j_idt95']
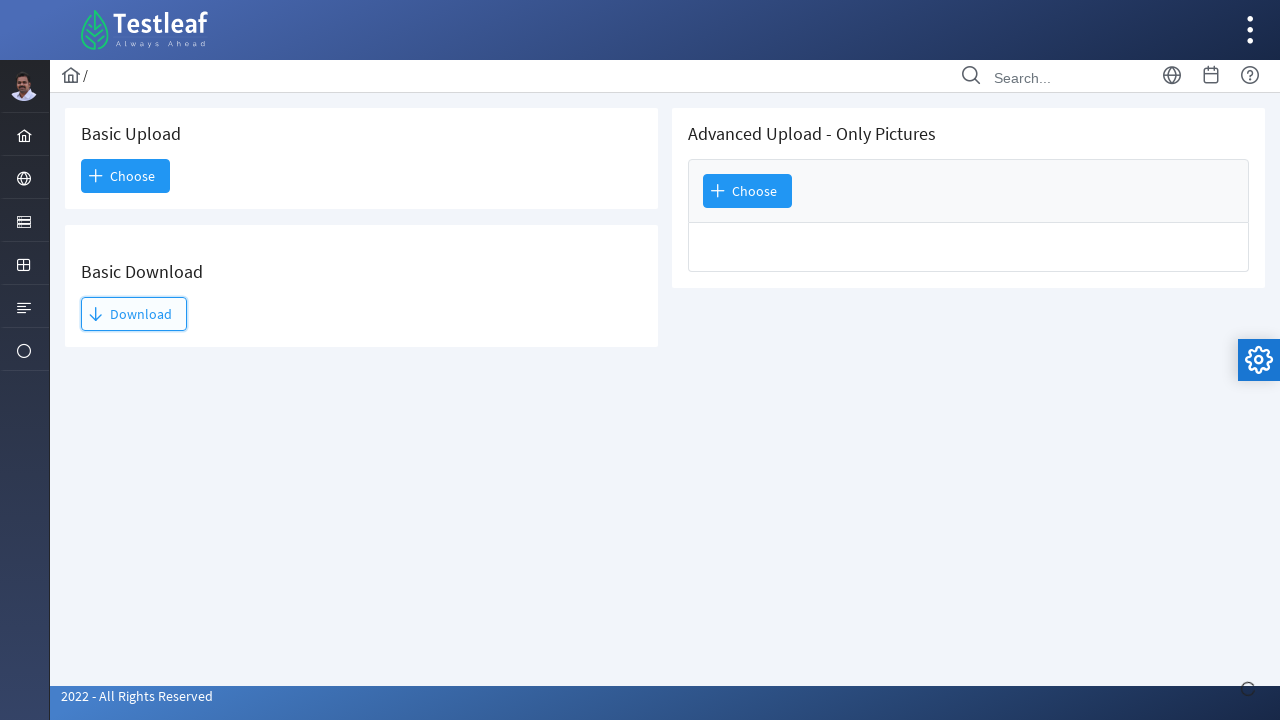

Waited 2 seconds for file download to start
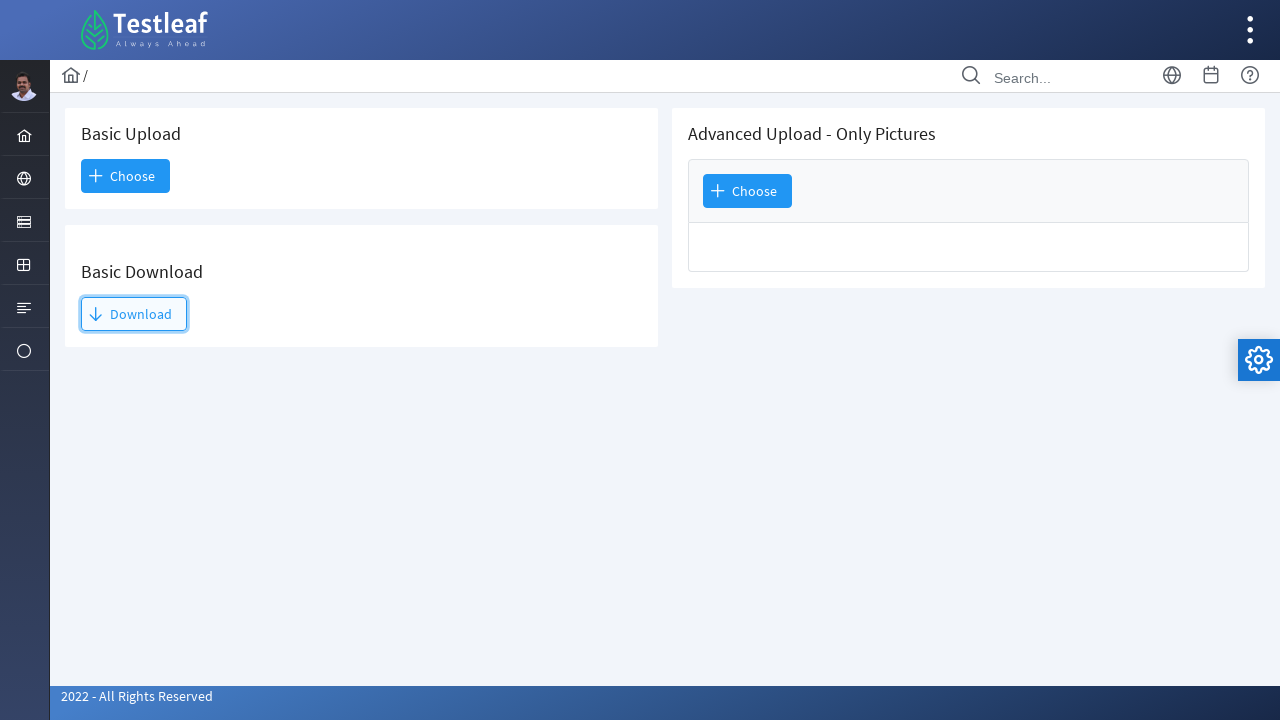

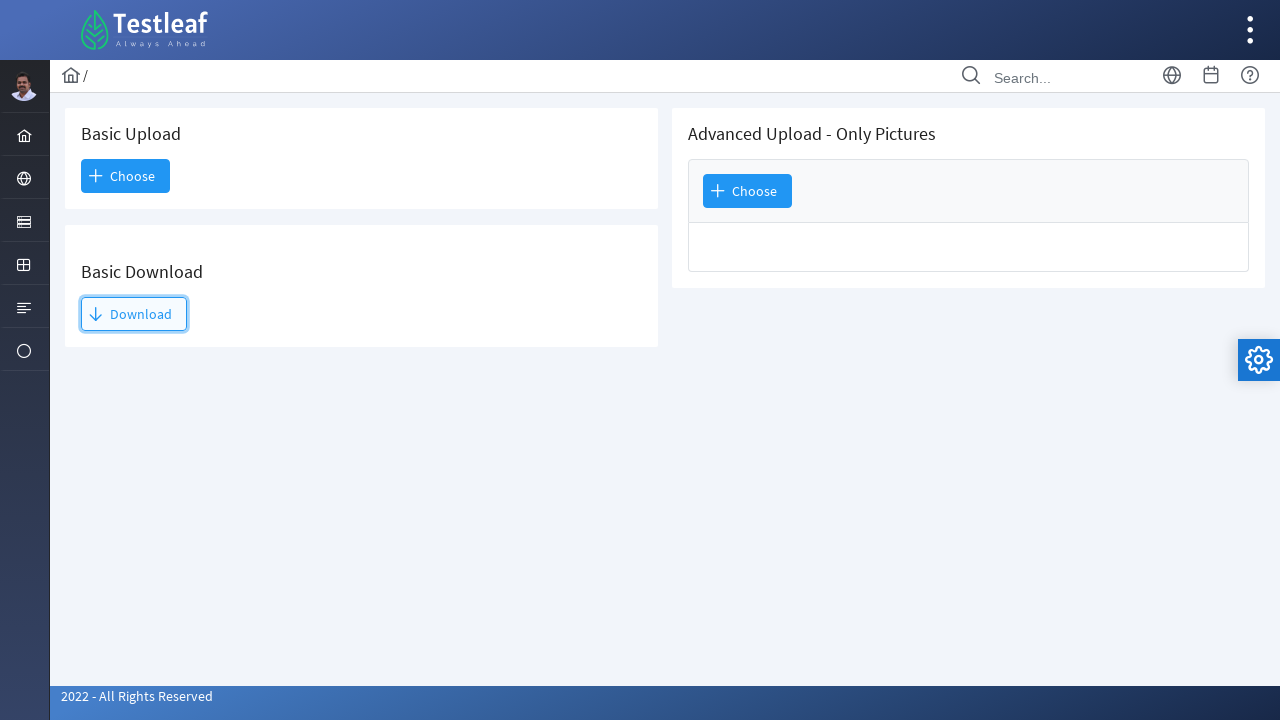